Tests navigation through the Market dropdown menu to access the Indices page on a Nepali stock market website

Starting URL: https://merolagani.com/

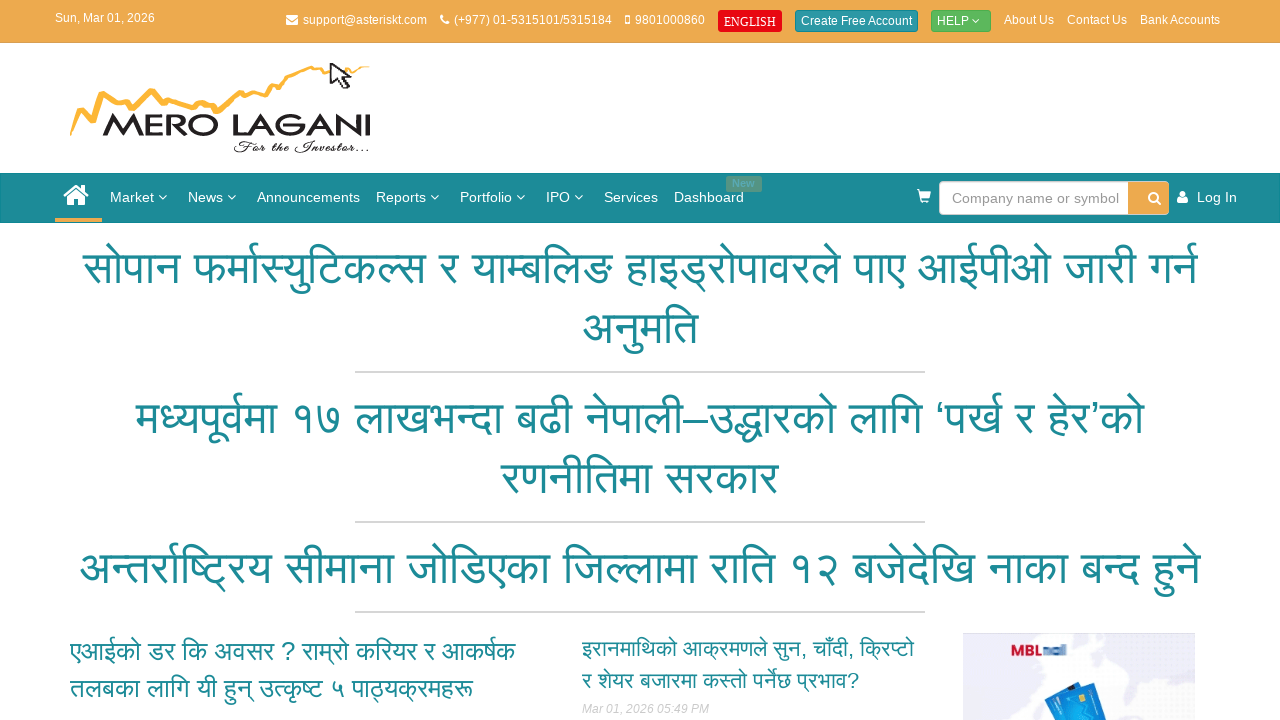

Clicked on Market menu item to open dropdown at (141, 198) on xpath=//a[normalize-space()='Market']
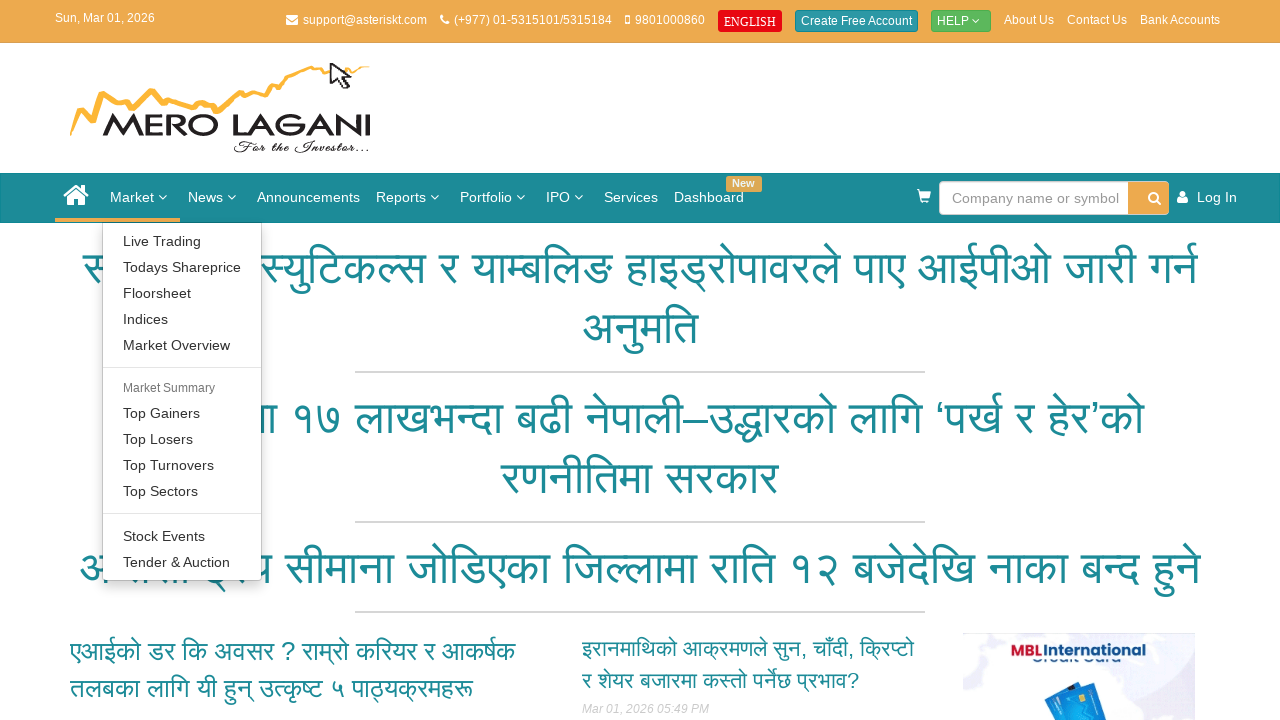

Waited for Indices link to appear in dropdown menu
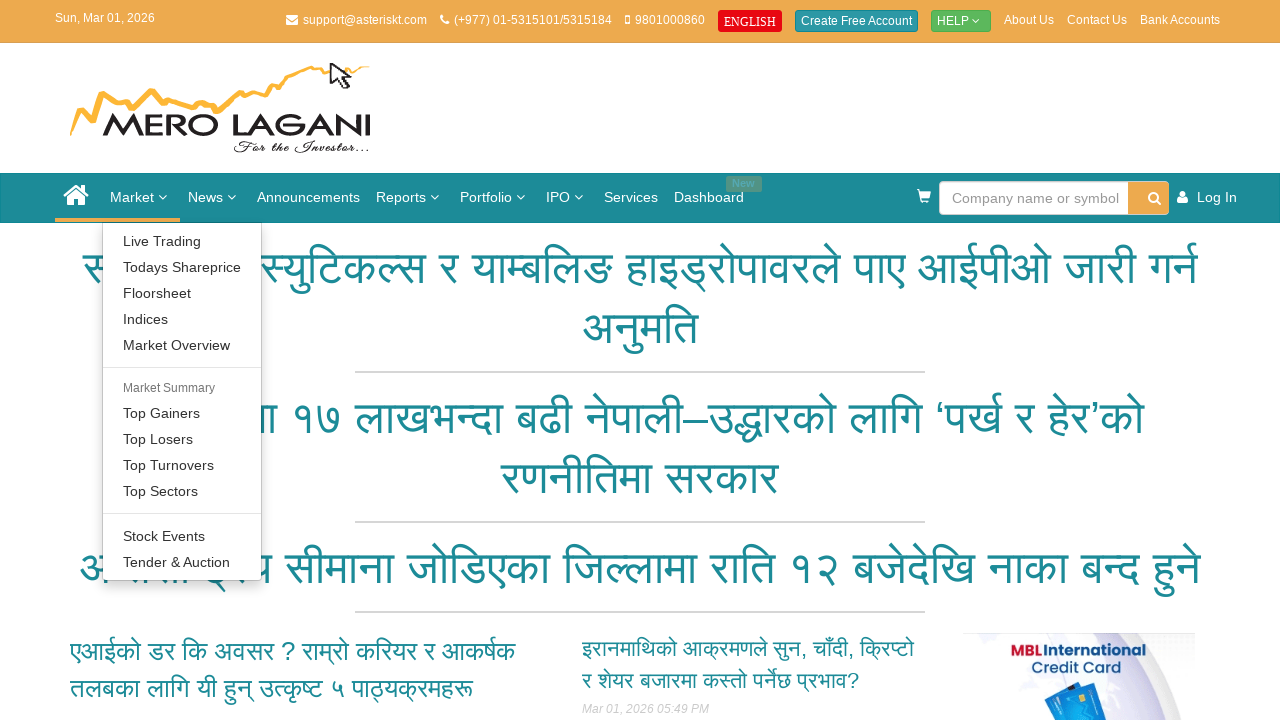

Clicked on Indices link in Market dropdown at (182, 319) on a:has-text('Indices')
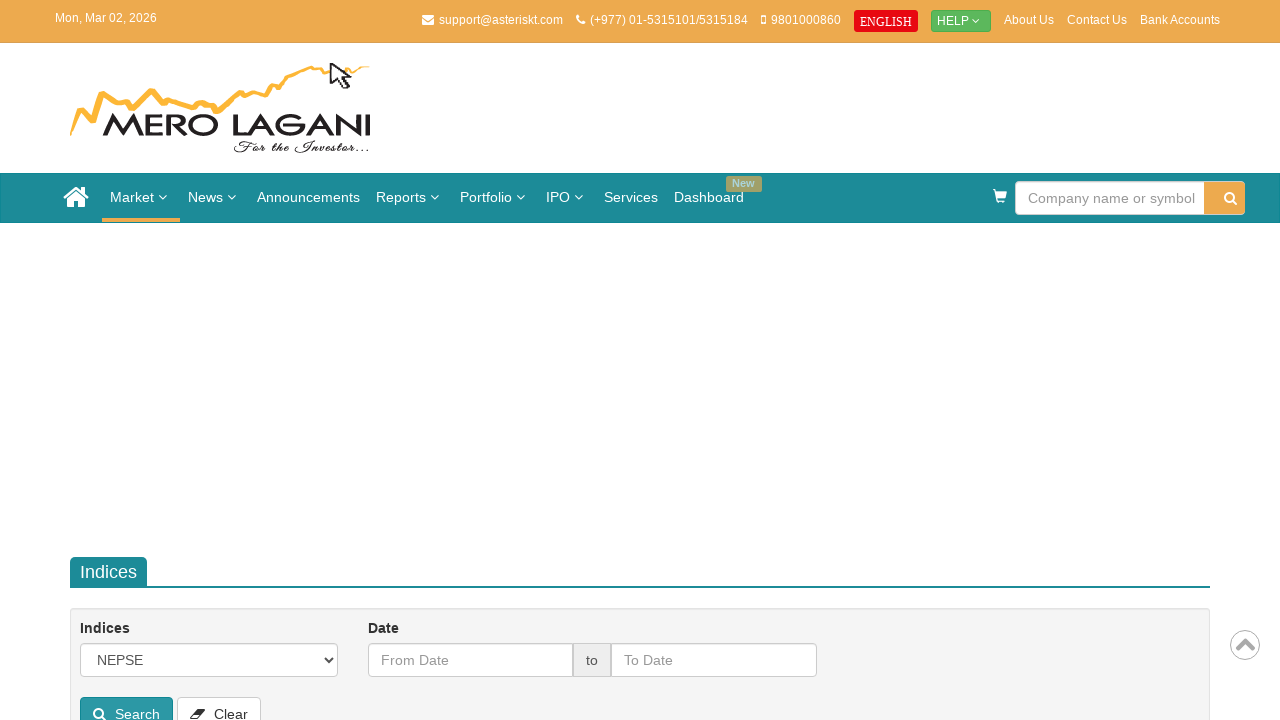

Indices page fully loaded with network idle state
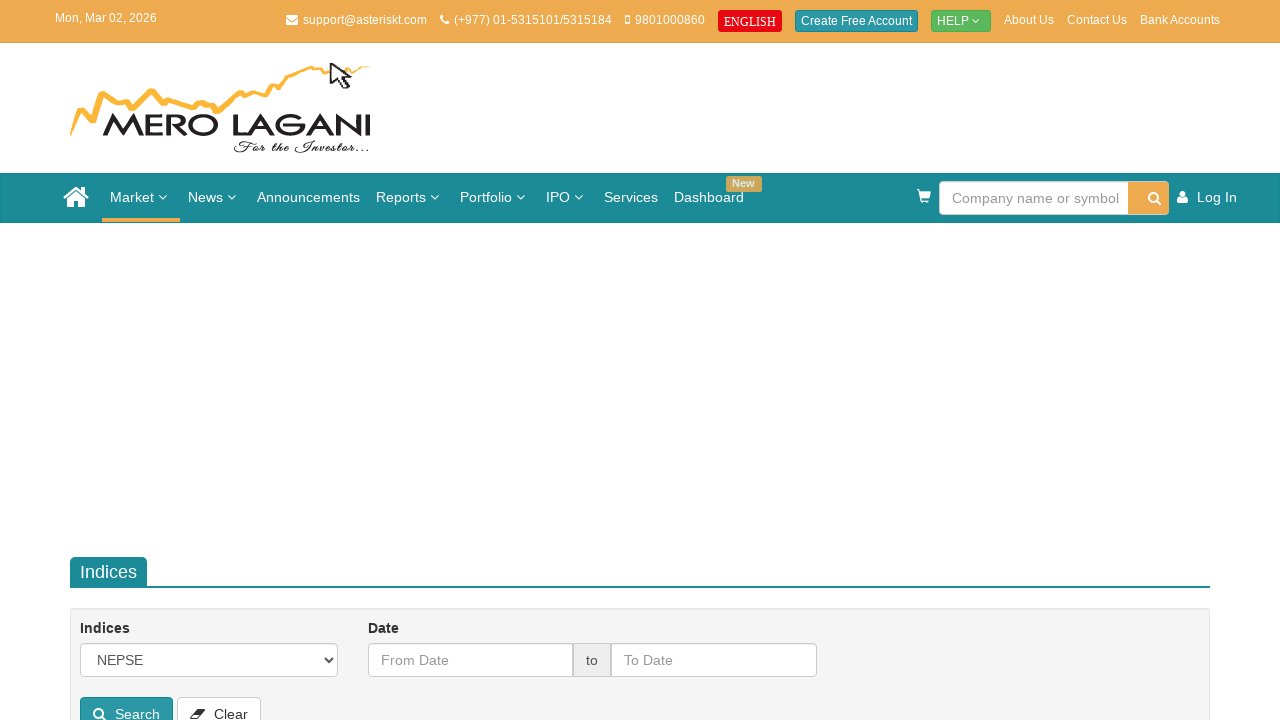

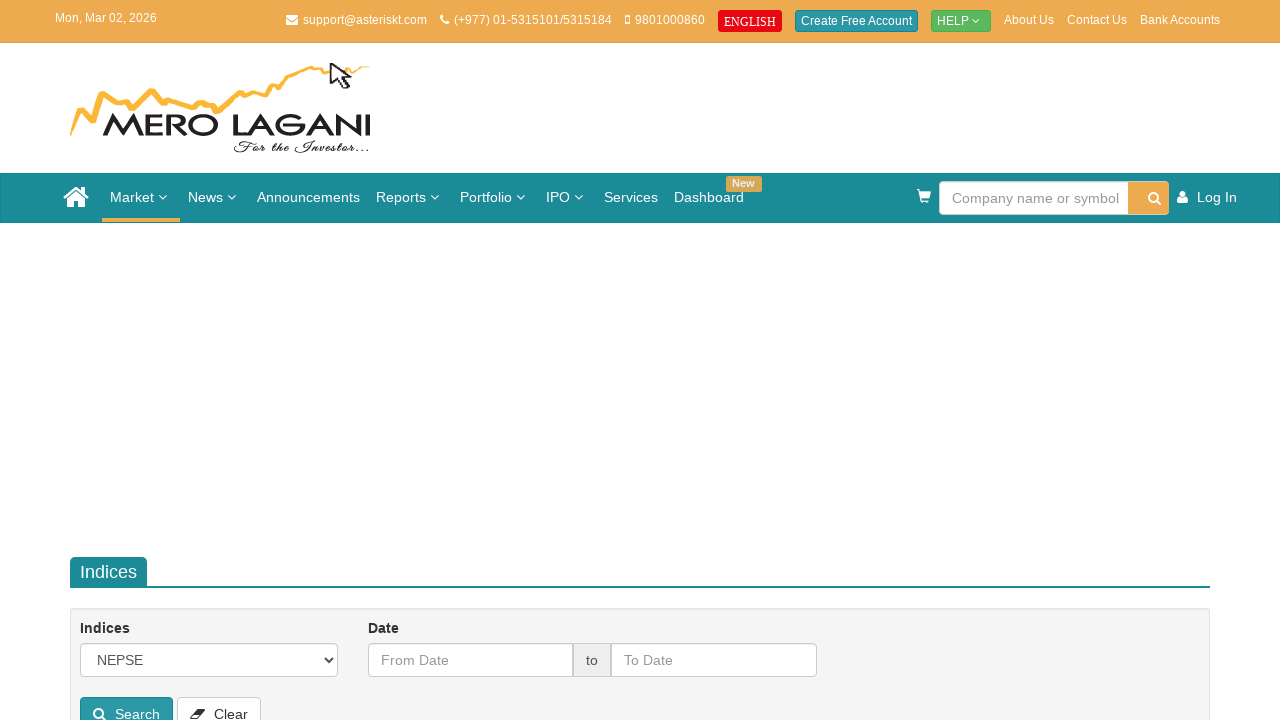